Adds multiple vegetable items to cart by matching product names and clicking their respective add to cart buttons

Starting URL: https://rahulshettyacademy.com/seleniumPractise/#/

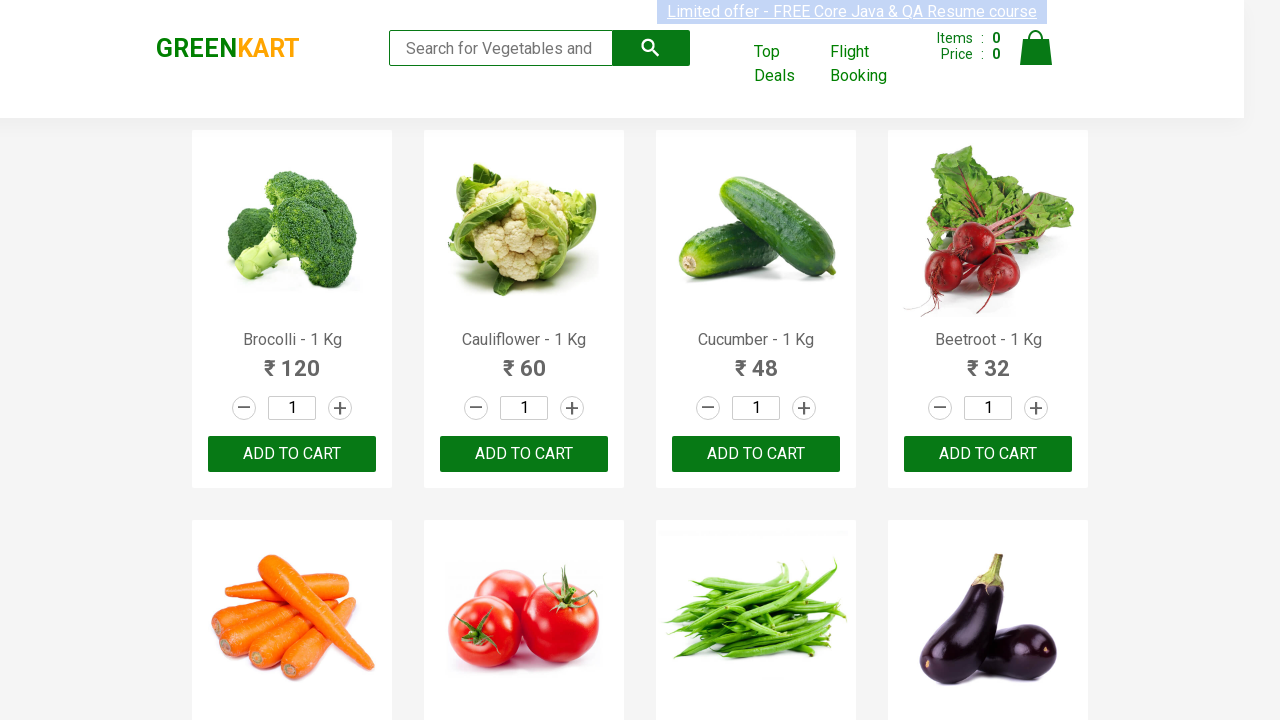

Located all product name elements on the page
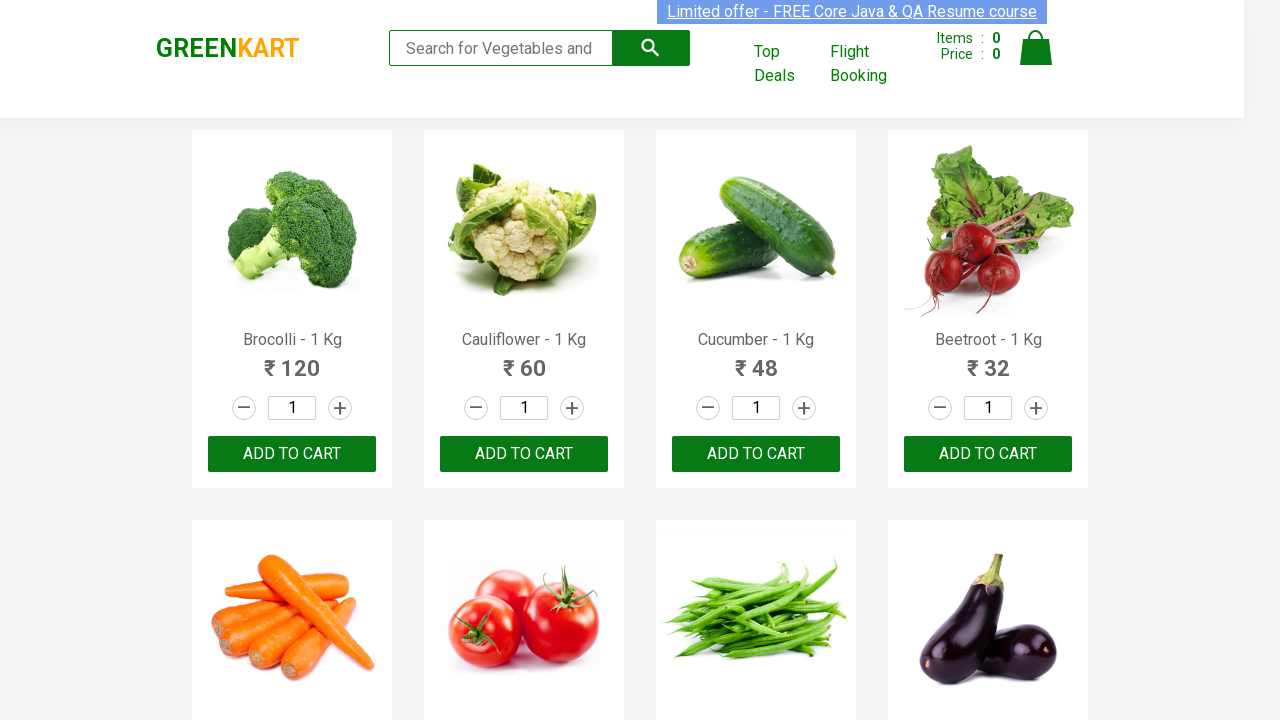

Retrieved product text at index 0
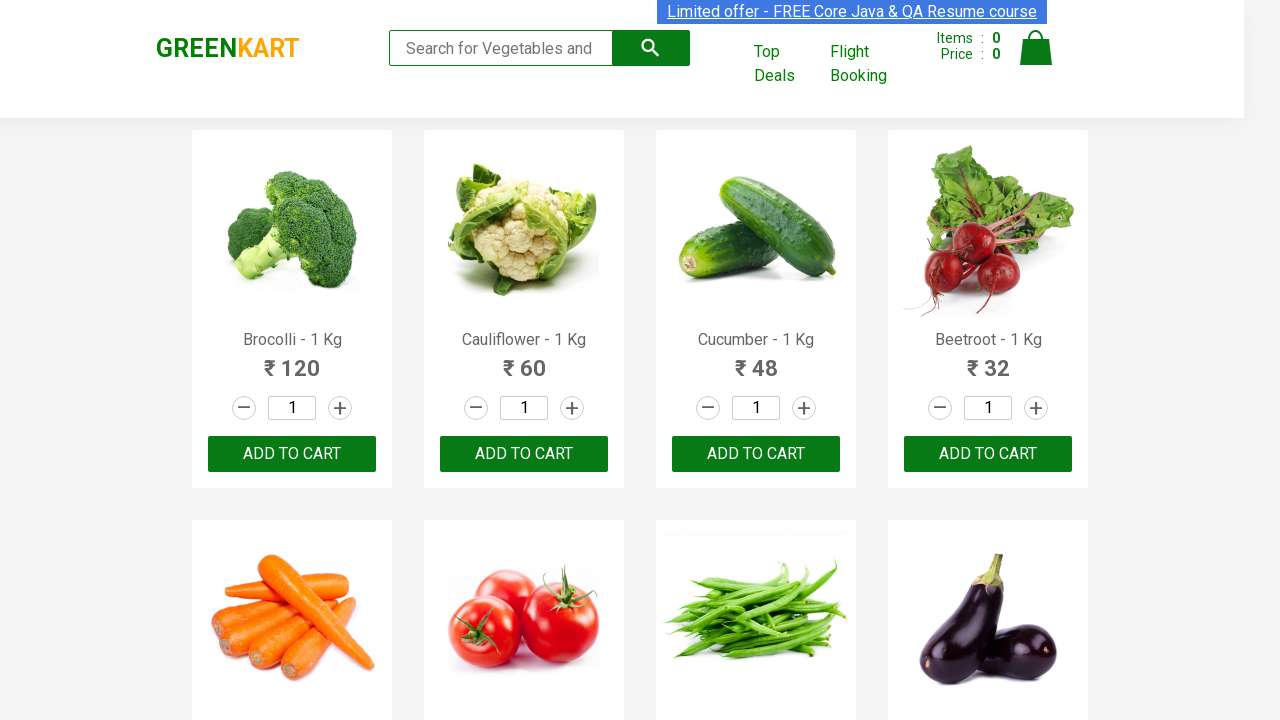

Formatted product name: 'Brocolli'
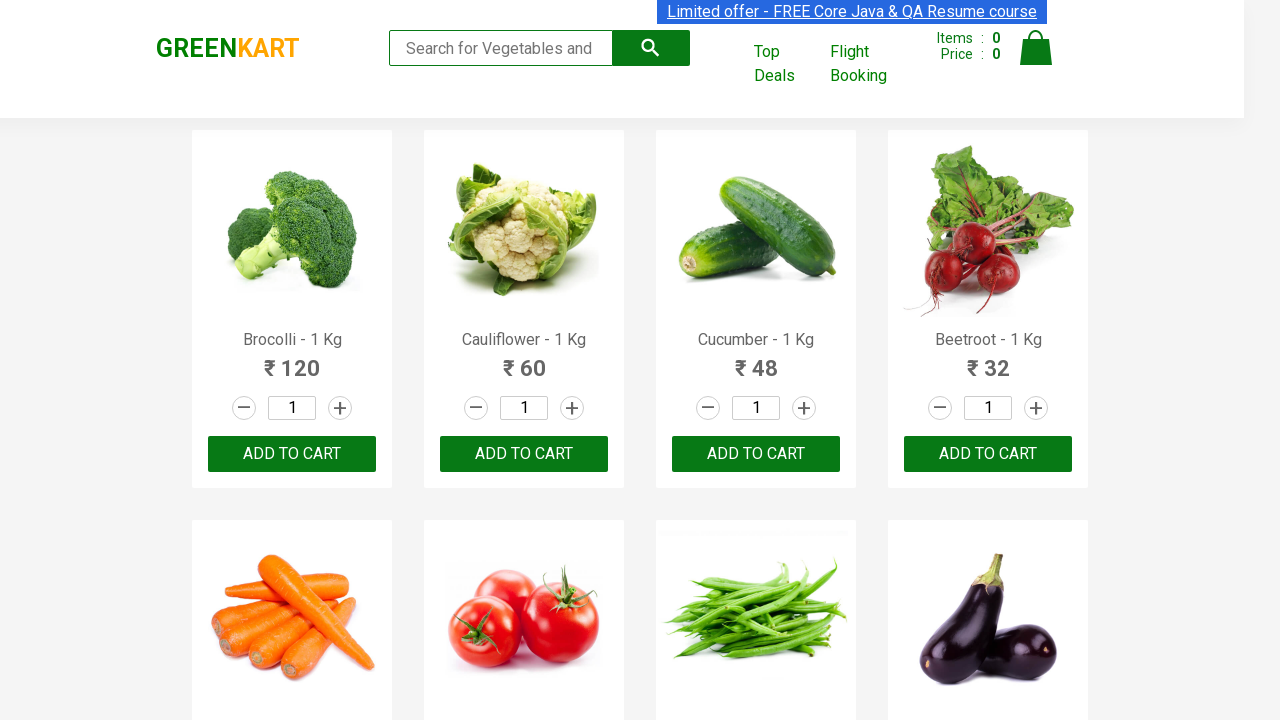

Clicked 'Add to Cart' button for Brocolli at (292, 454) on xpath=//div[@class='product-action']/button >> nth=0
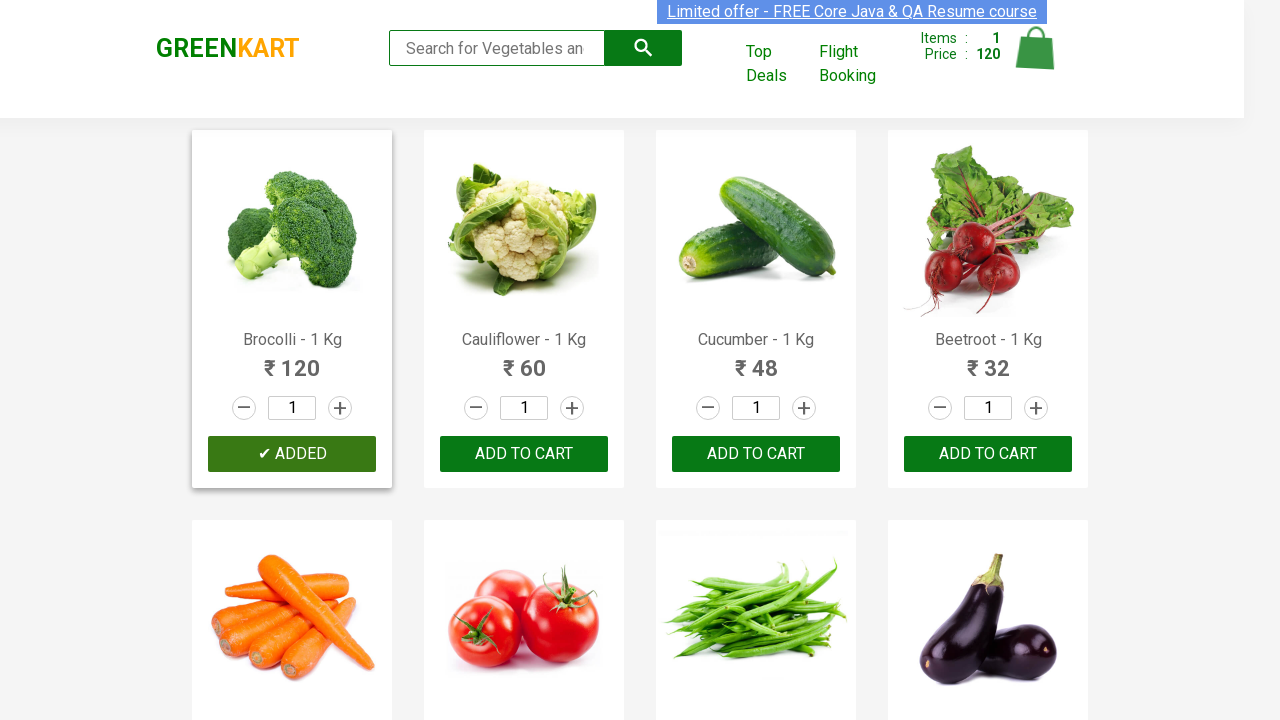

Item count incremented to 1 of 3
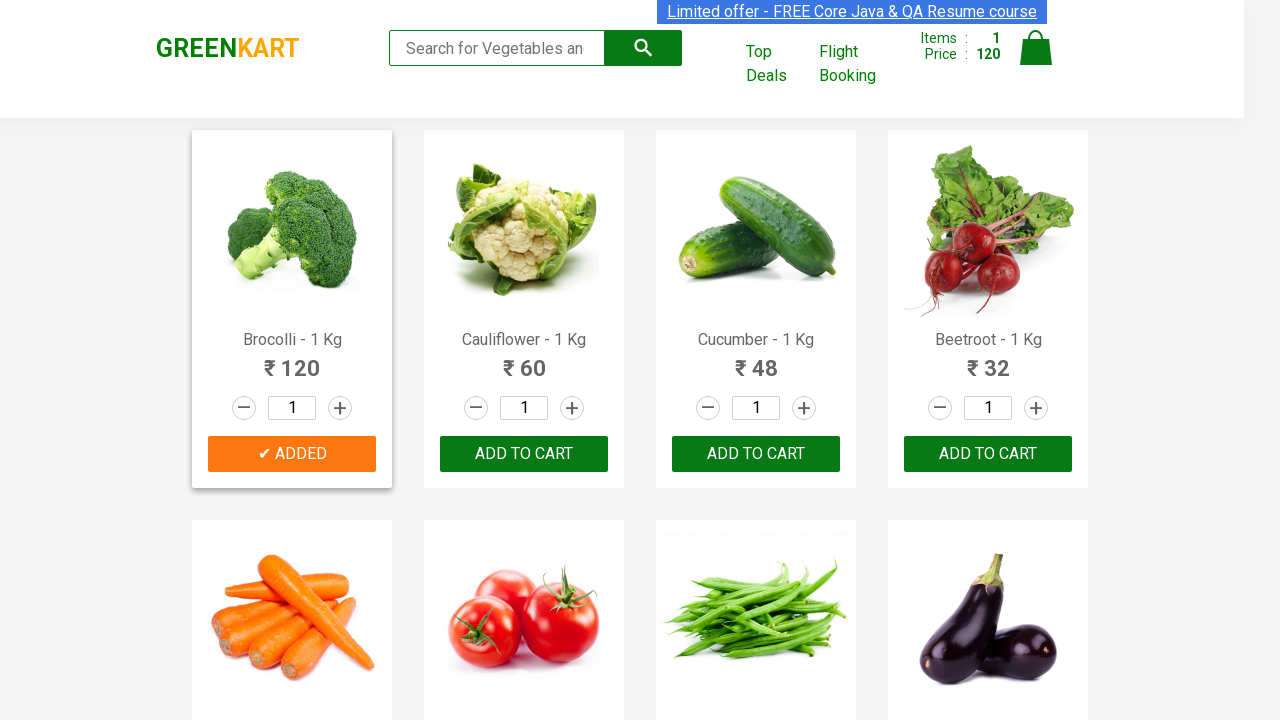

Retrieved product text at index 1
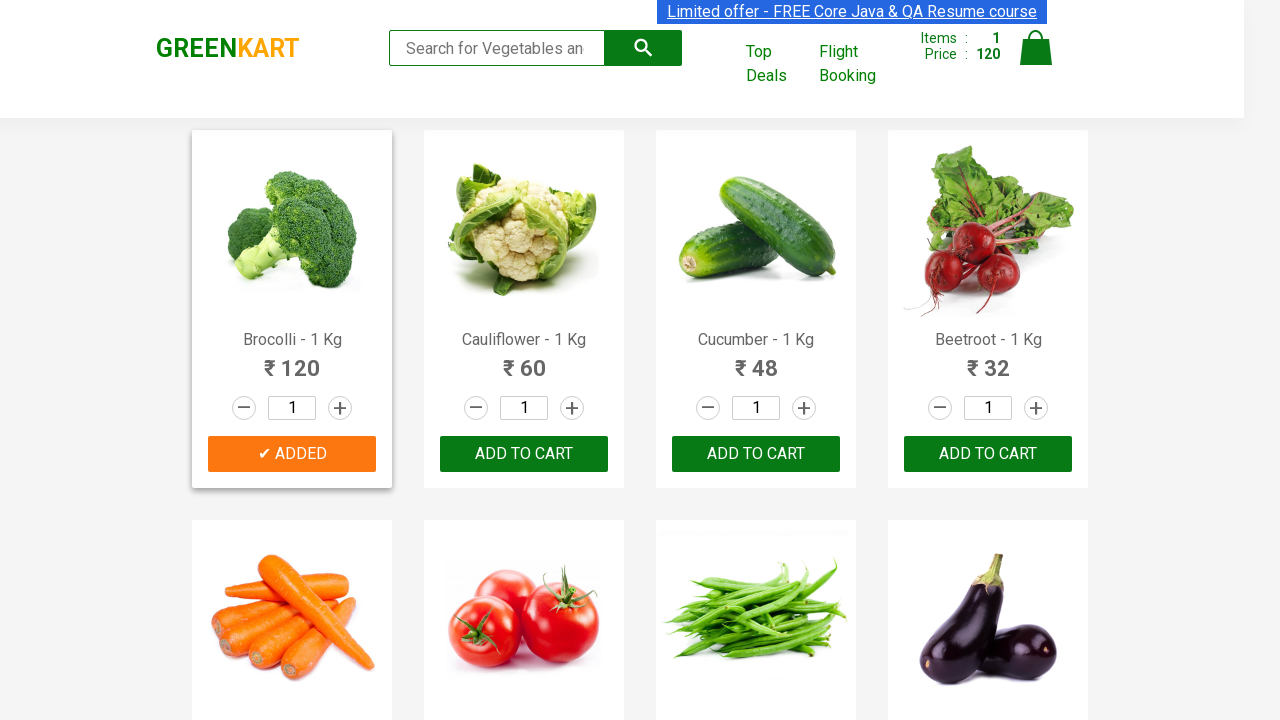

Formatted product name: 'Cauliflower'
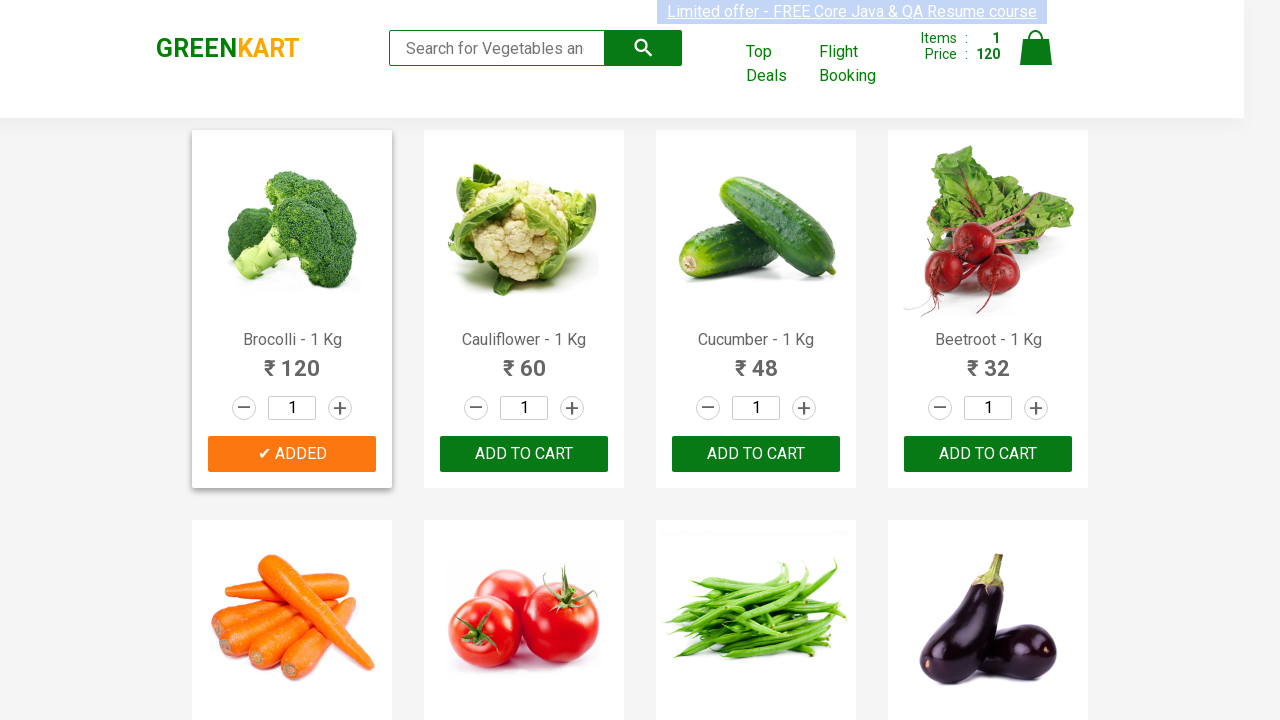

Retrieved product text at index 2
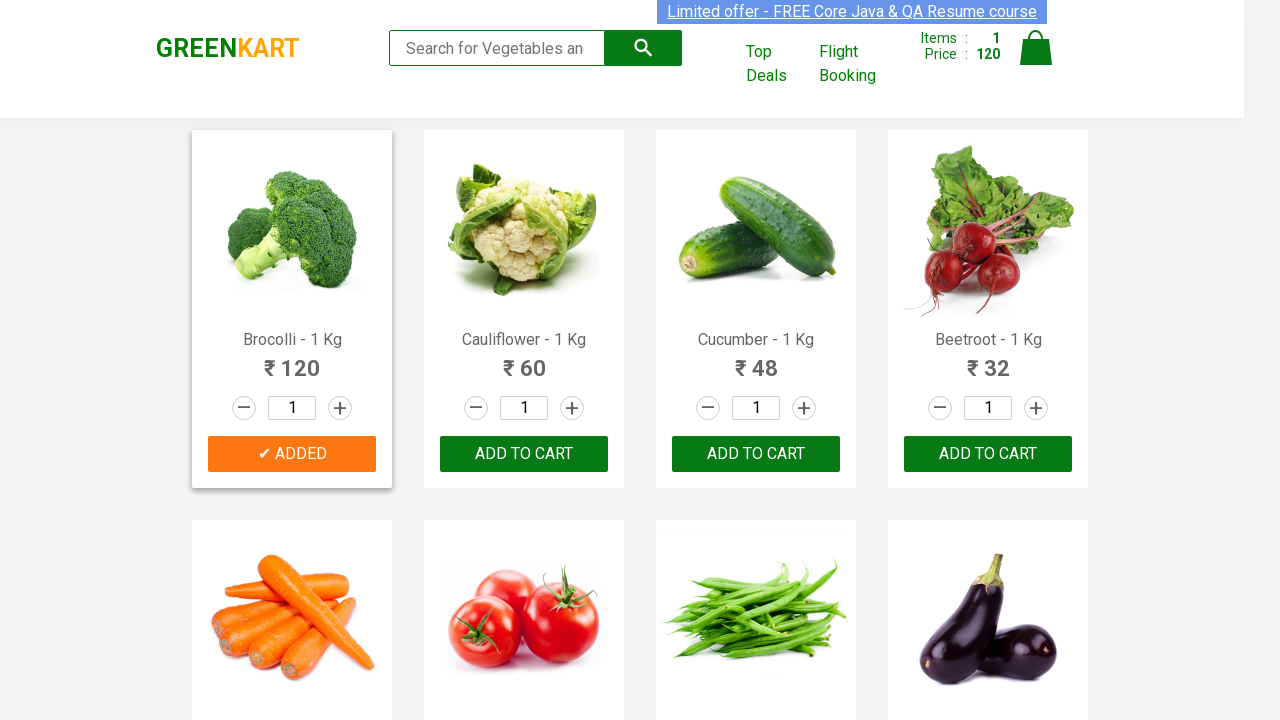

Formatted product name: 'Cucumber'
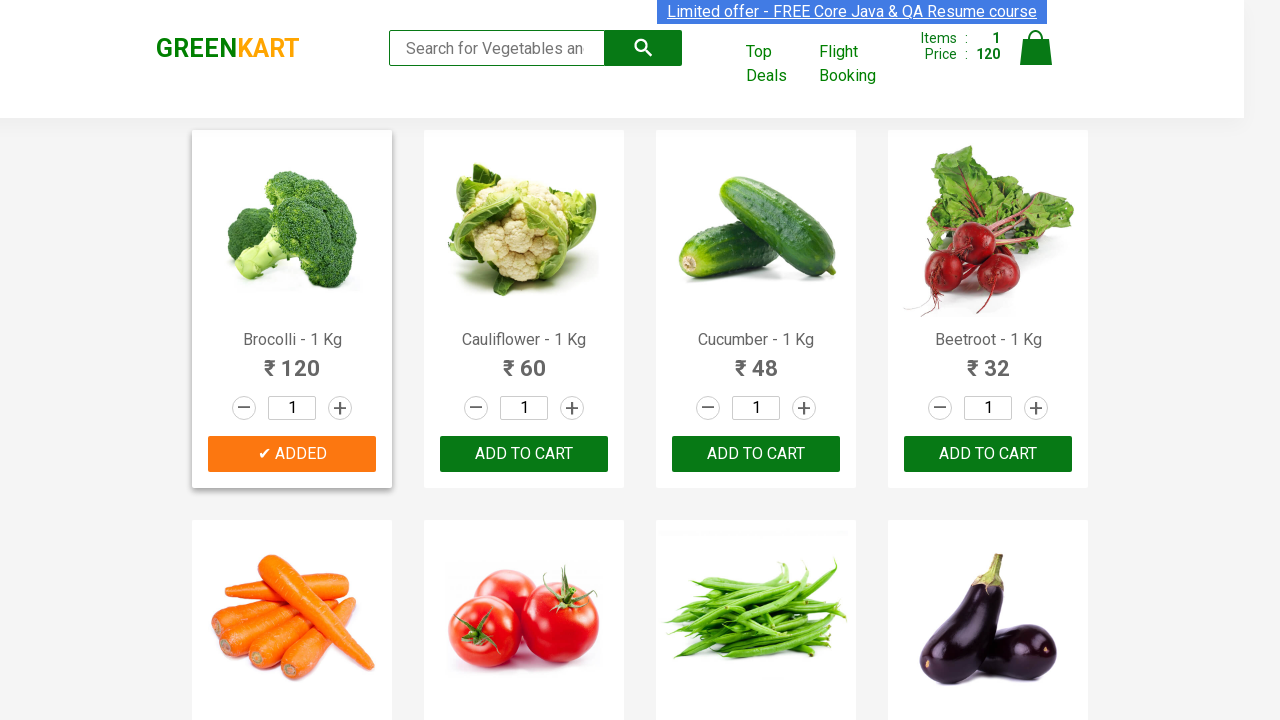

Clicked 'Add to Cart' button for Cucumber at (756, 454) on xpath=//div[@class='product-action']/button >> nth=2
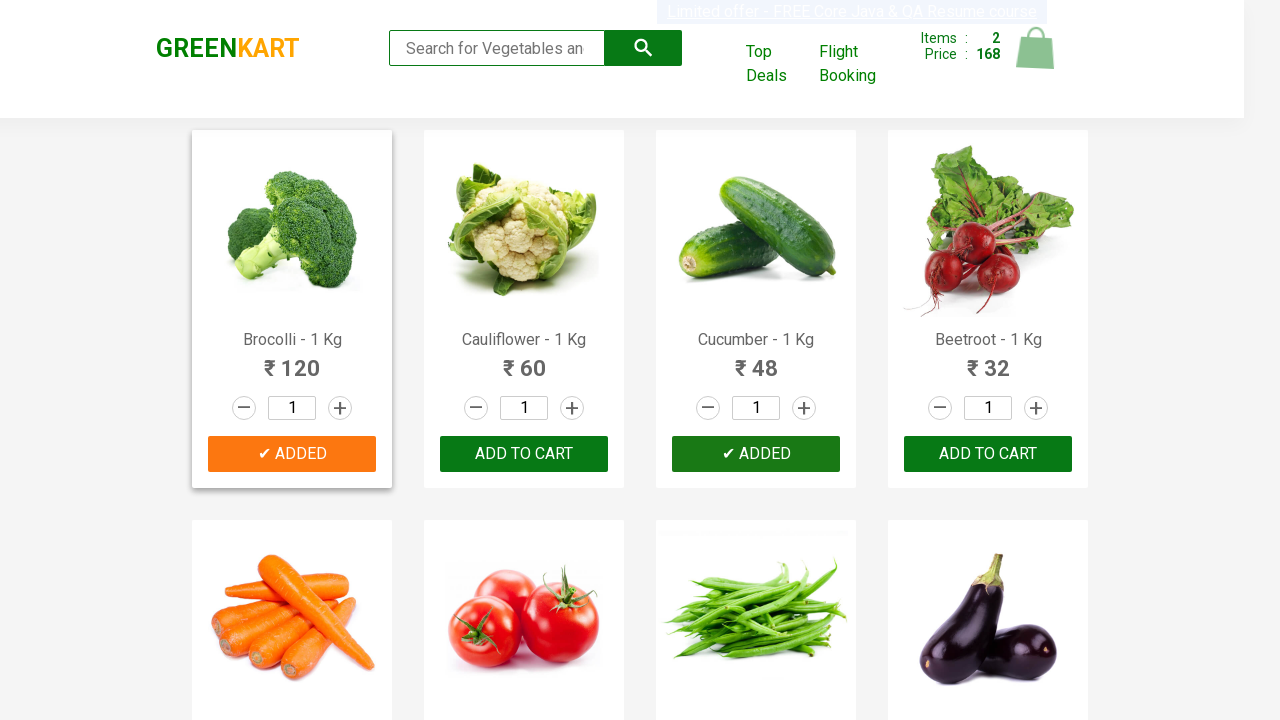

Item count incremented to 2 of 3
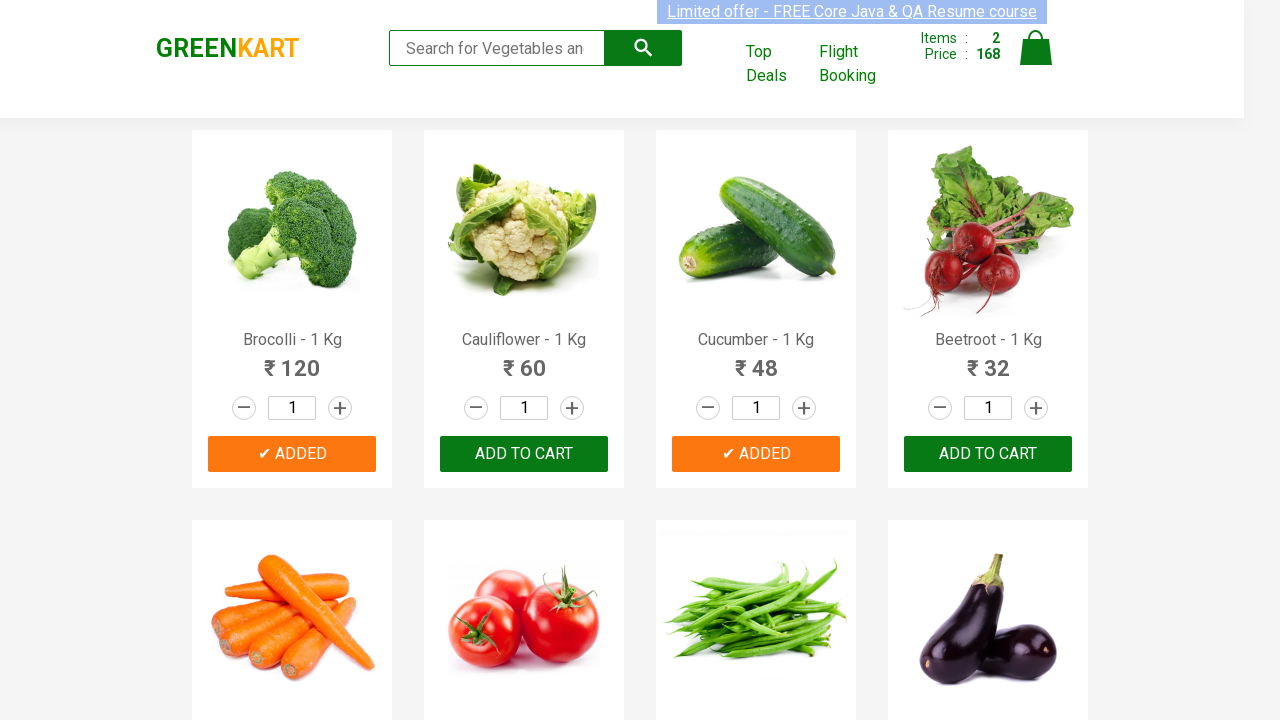

Retrieved product text at index 3
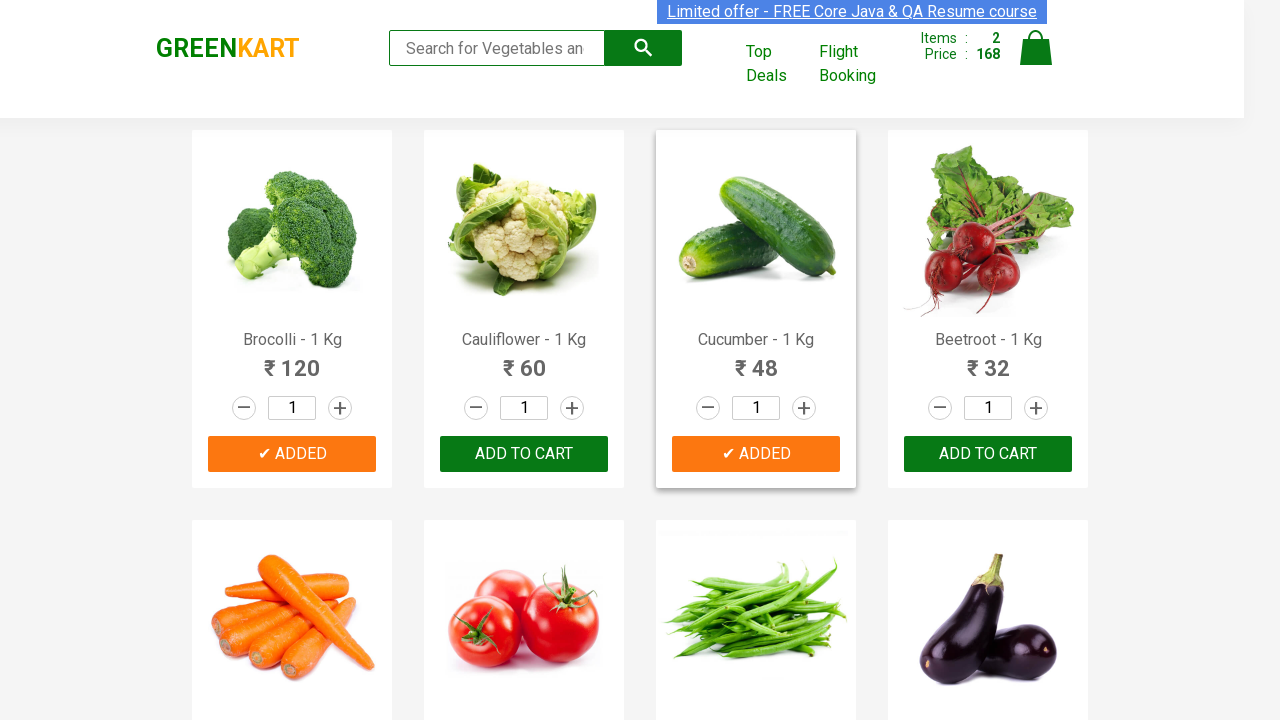

Formatted product name: 'Beetroot'
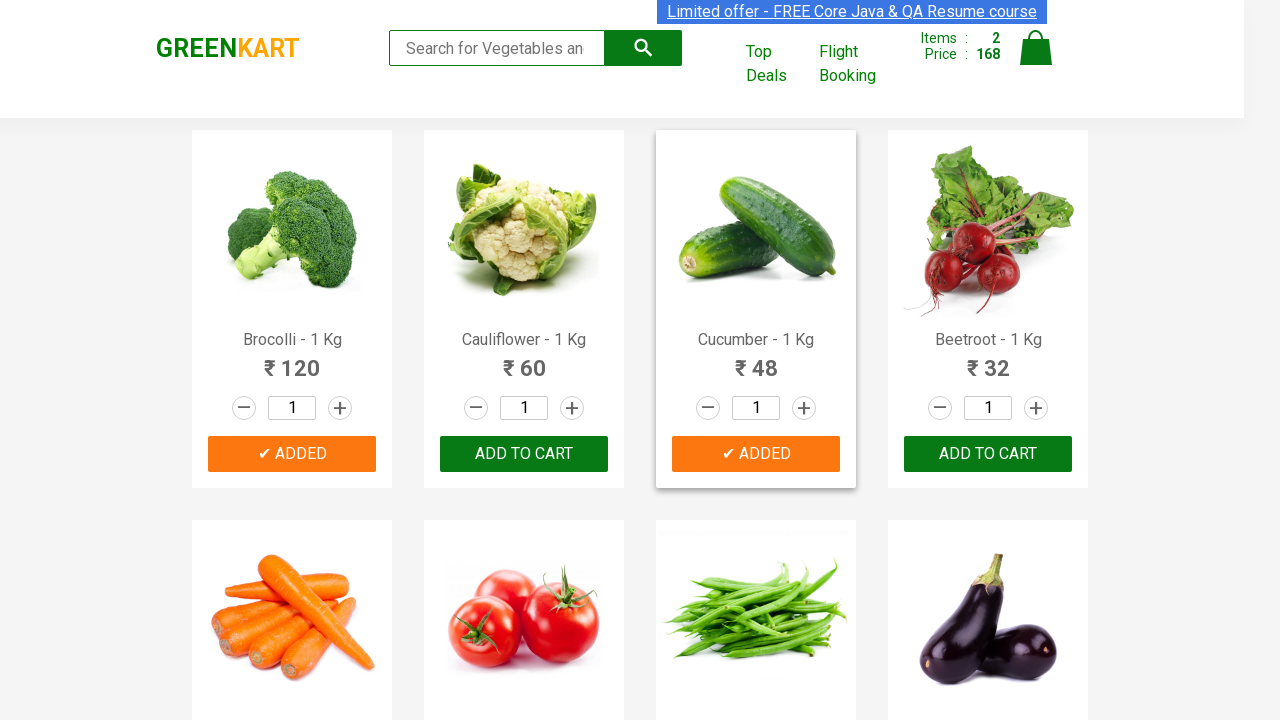

Clicked 'Add to Cart' button for Beetroot at (988, 454) on xpath=//div[@class='product-action']/button >> nth=3
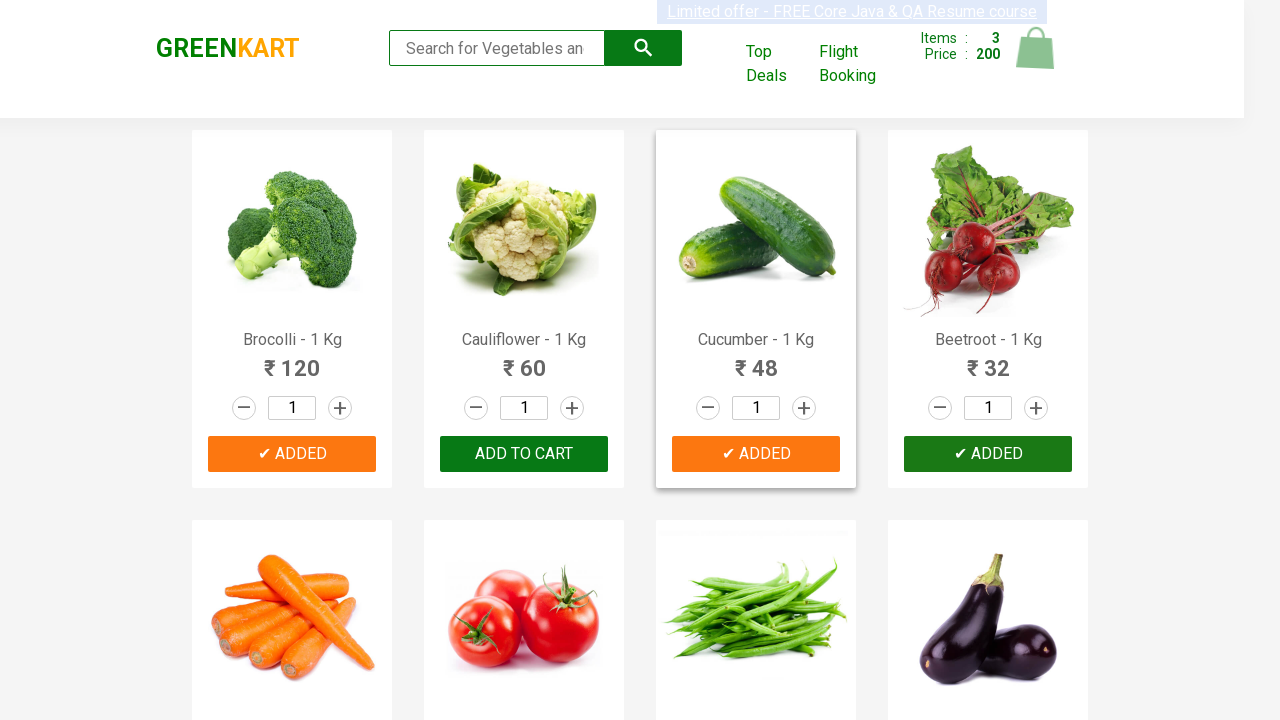

Item count incremented to 3 of 3
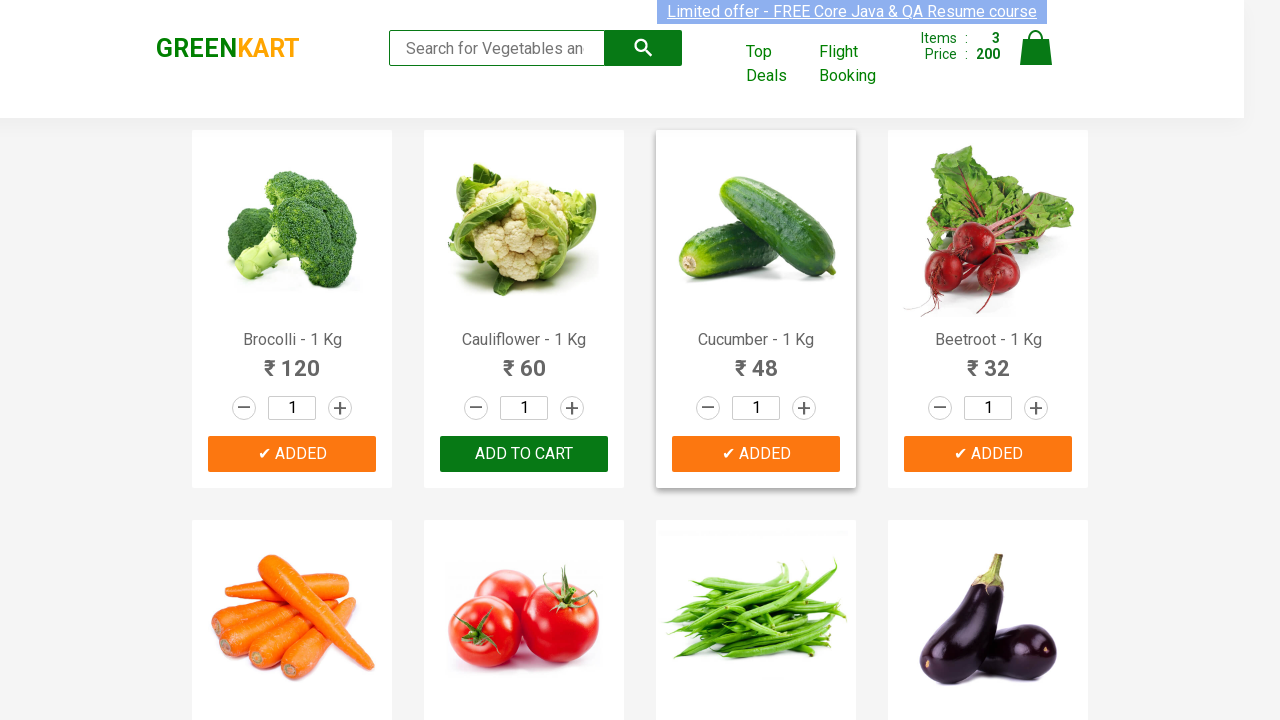

All required items have been added to cart
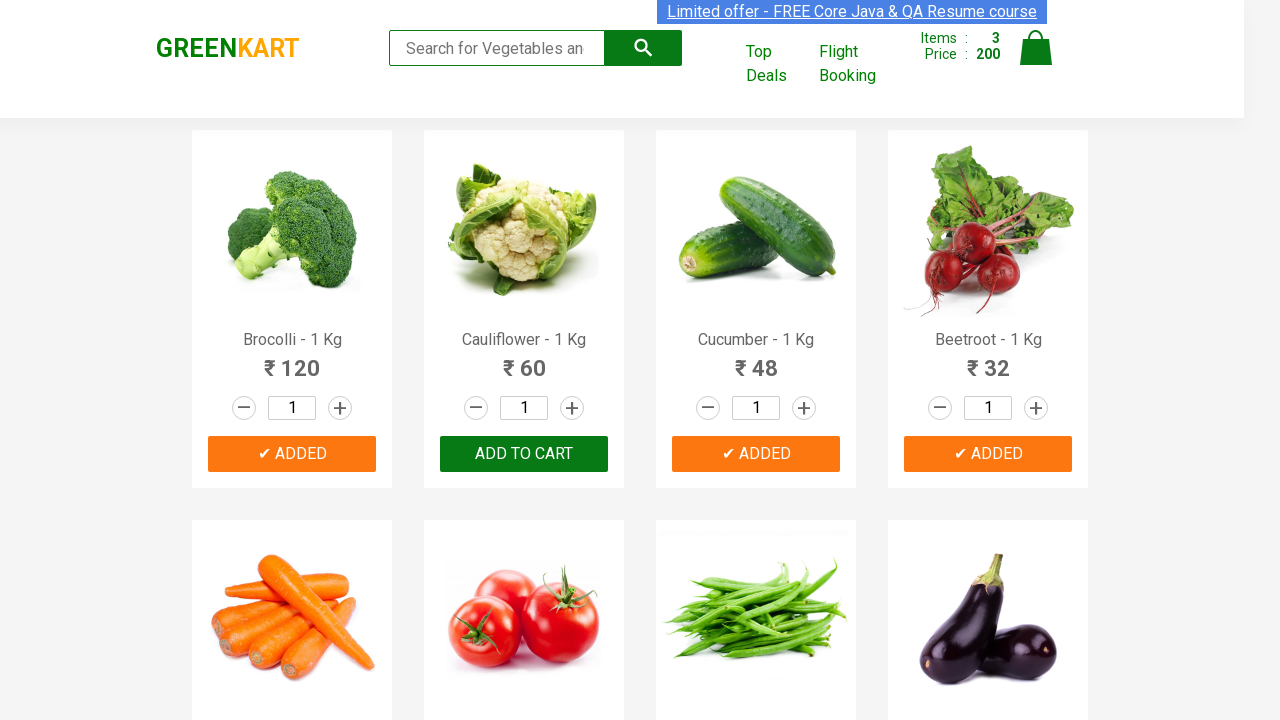

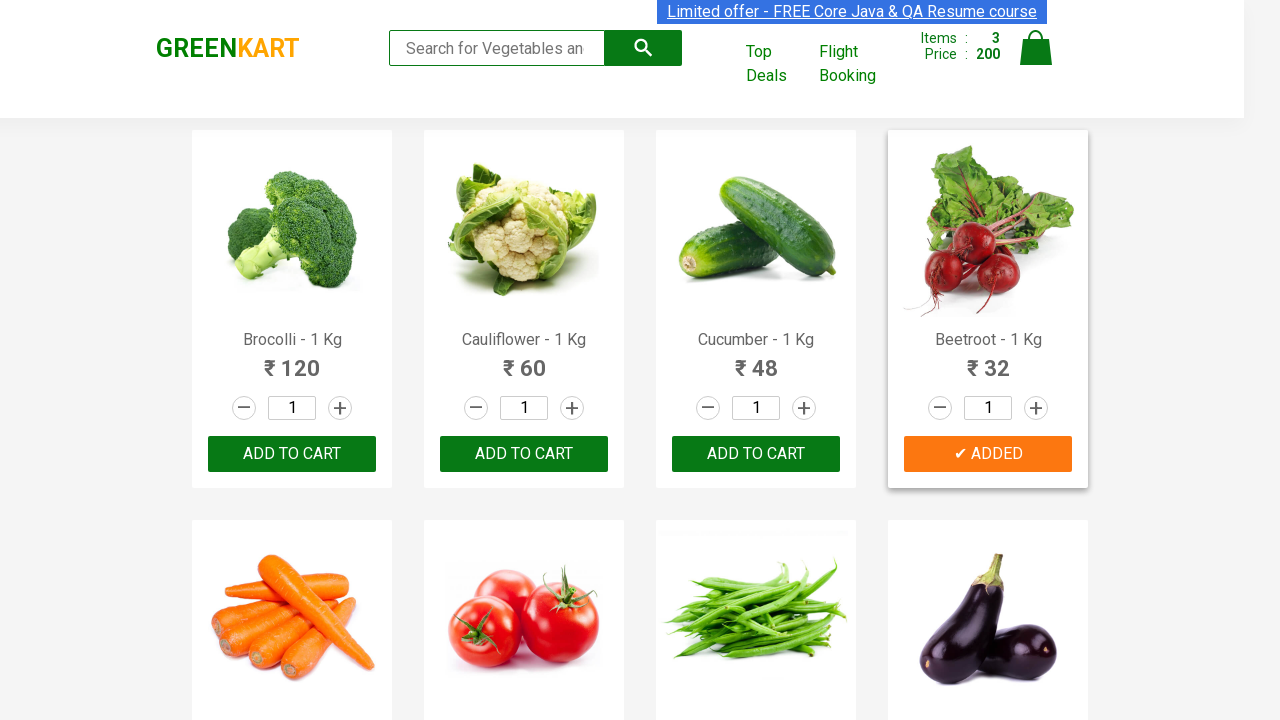